Tests the auto-suggest dropdown functionality by typing a partial country name and selecting the matching option from the suggestions list.

Starting URL: https://rahulshettyacademy.com/dropdownsPractise/

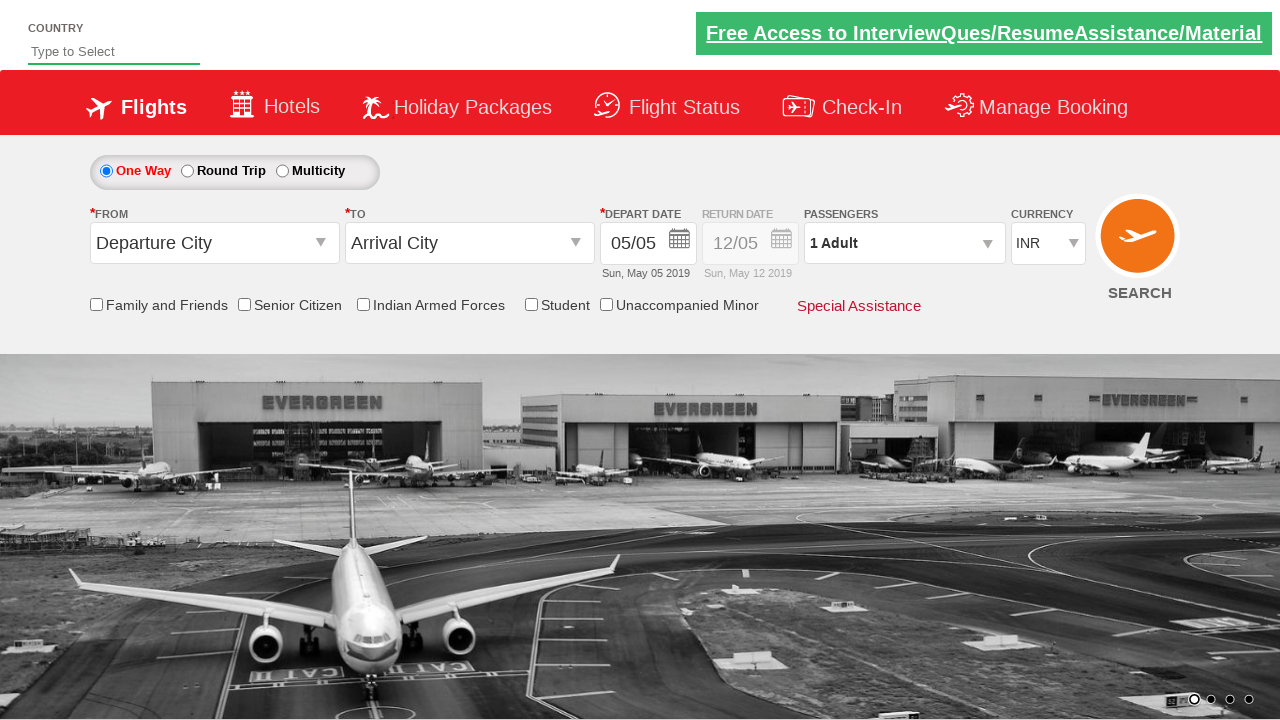

Typed 'ind' in the auto-suggest field on #autosuggest
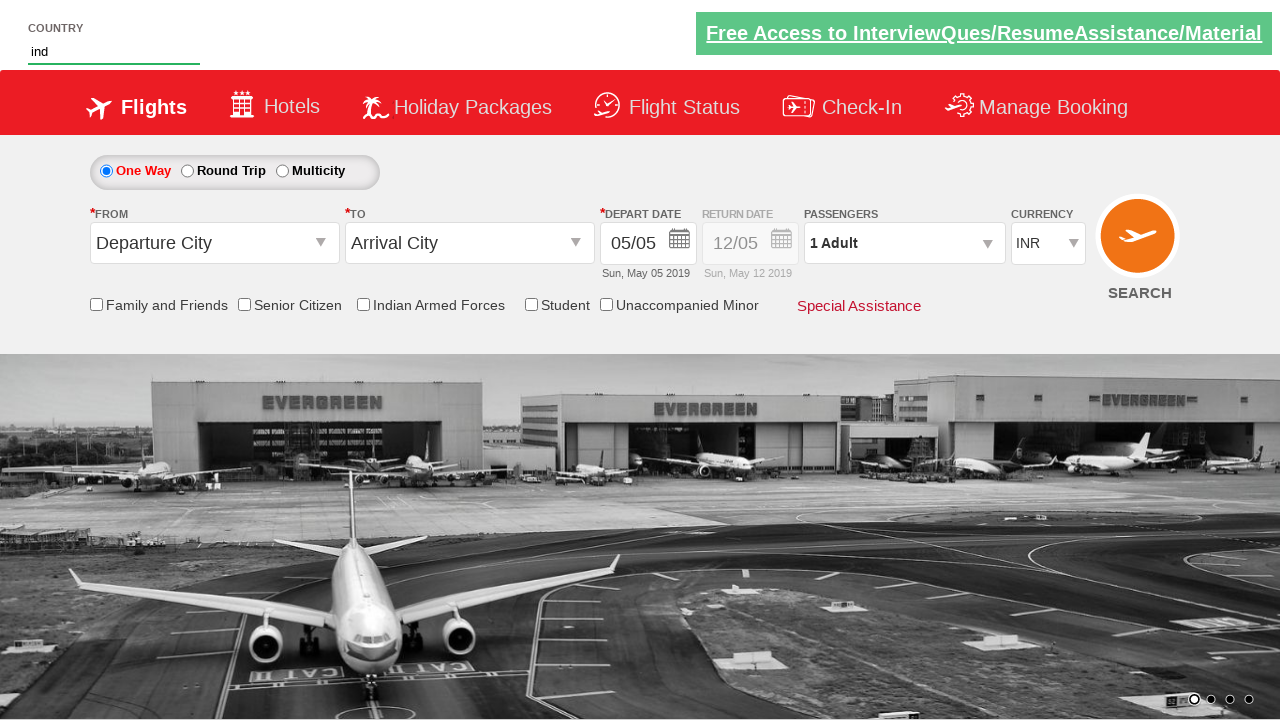

Auto-suggest dropdown loaded with matching options
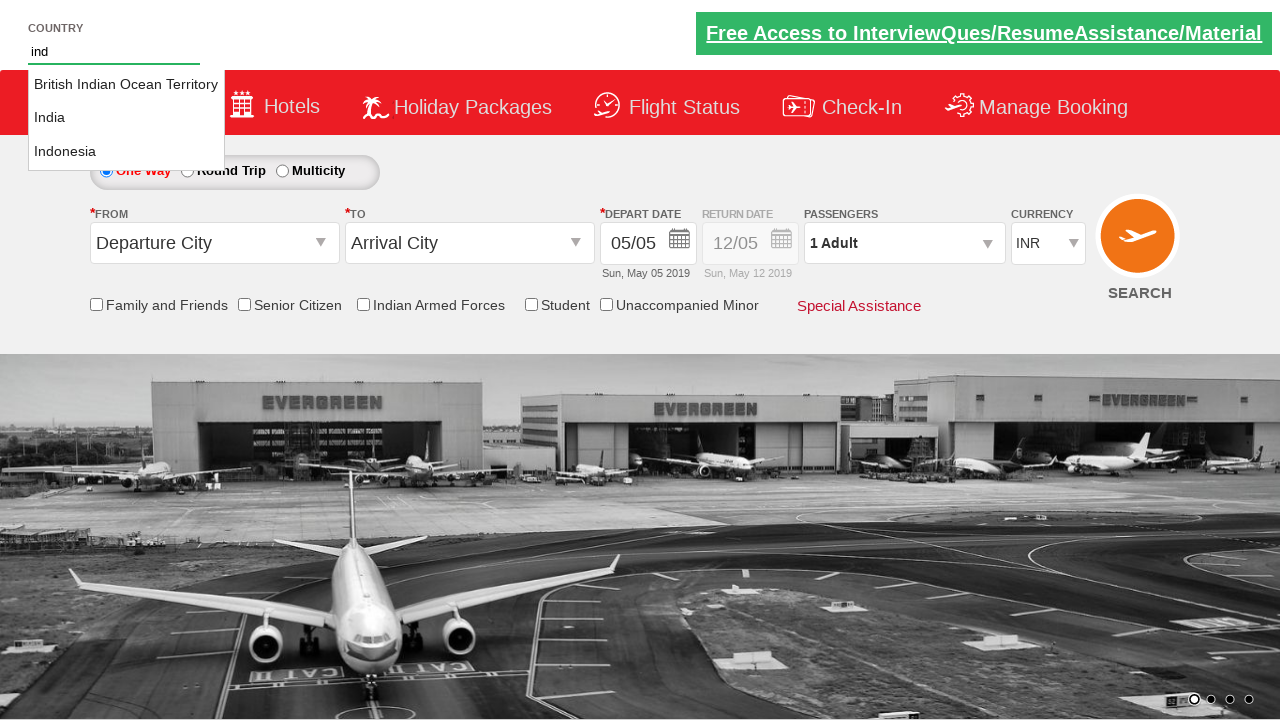

Retrieved list of auto-suggest options
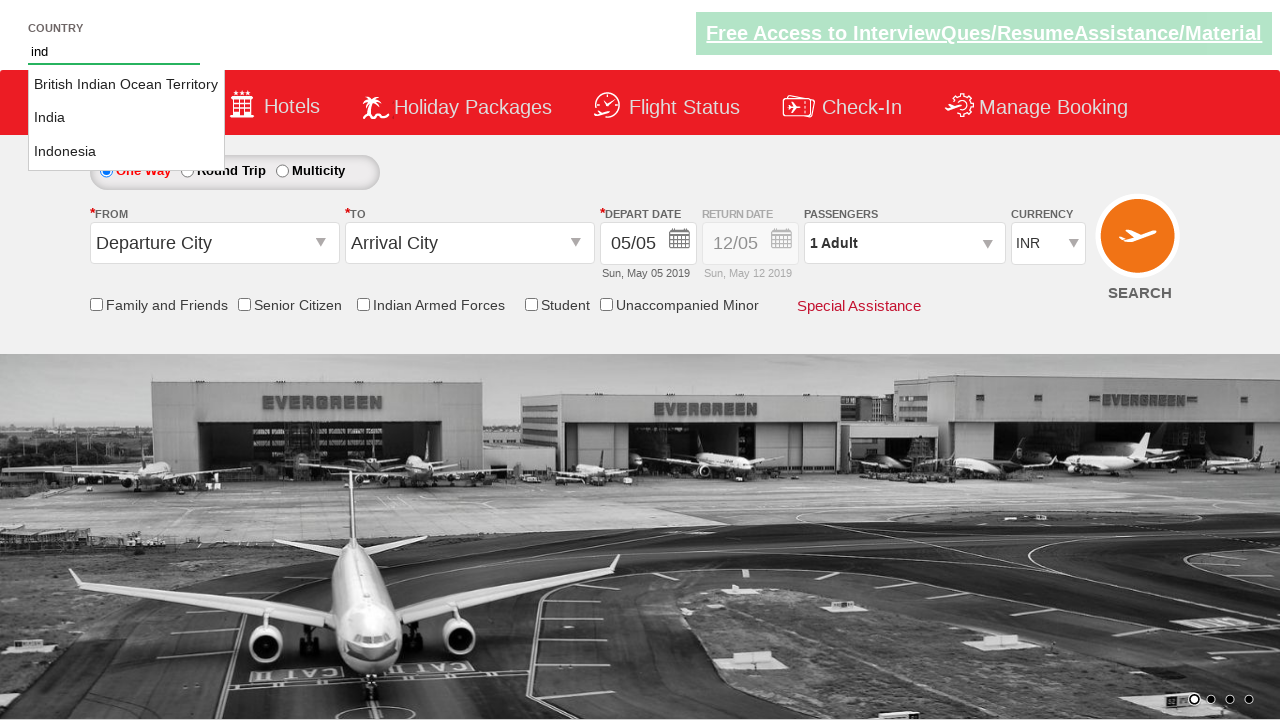

Selected 'India' from the auto-suggest dropdown at (126, 118) on li.ui-menu-item a >> nth=1
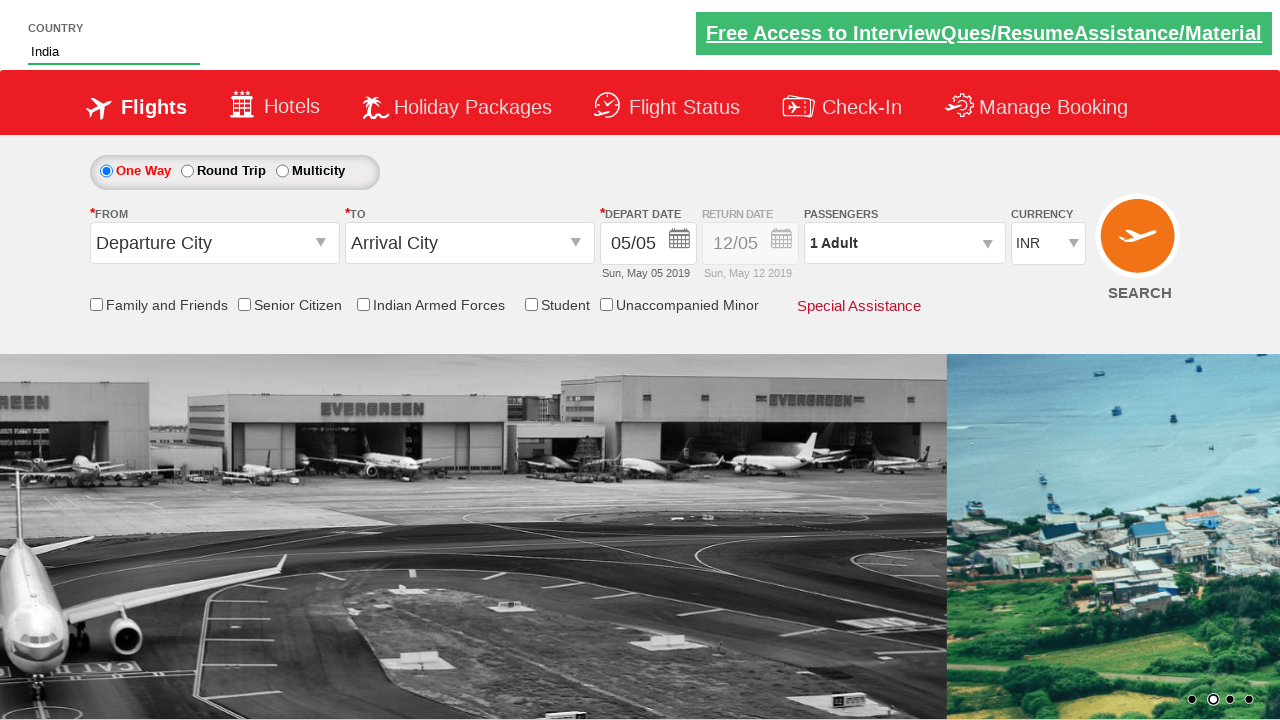

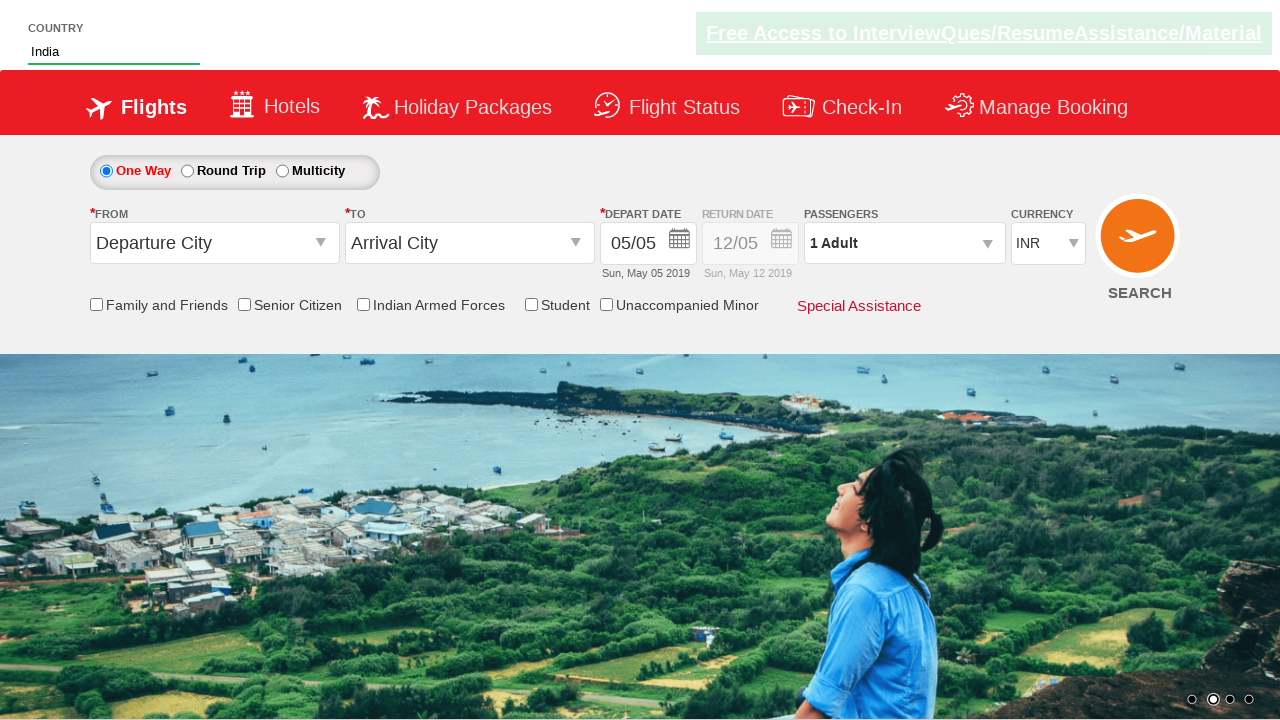